Tests double-click functionality by performing a double-click action on a button element

Starting URL: https://demoqa.com/buttons

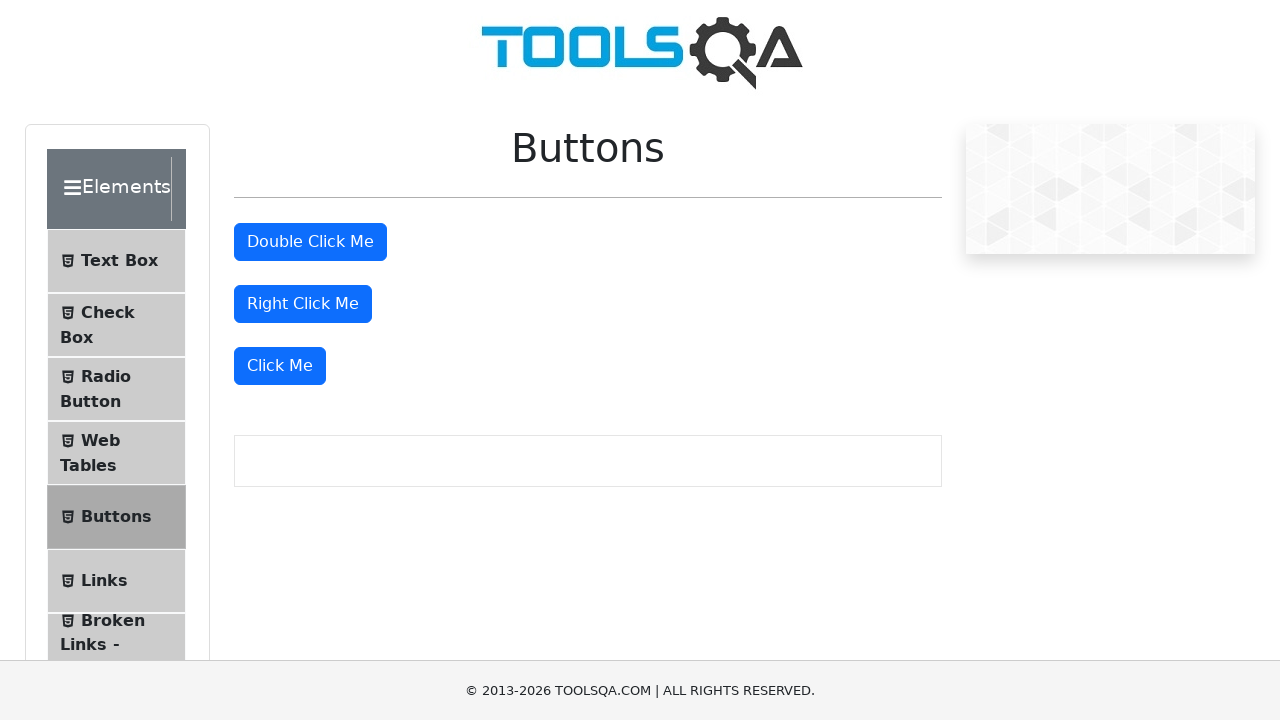

Double-clicked the double-click button element at (310, 242) on #doubleClickBtn
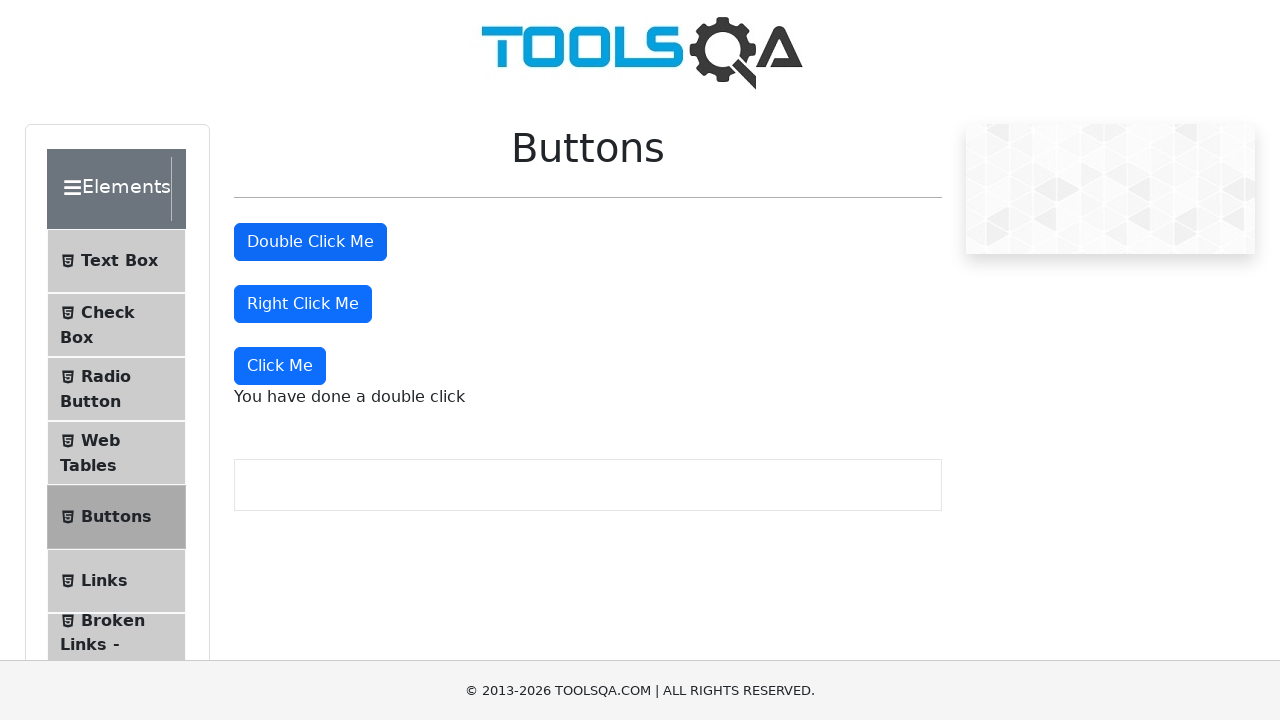

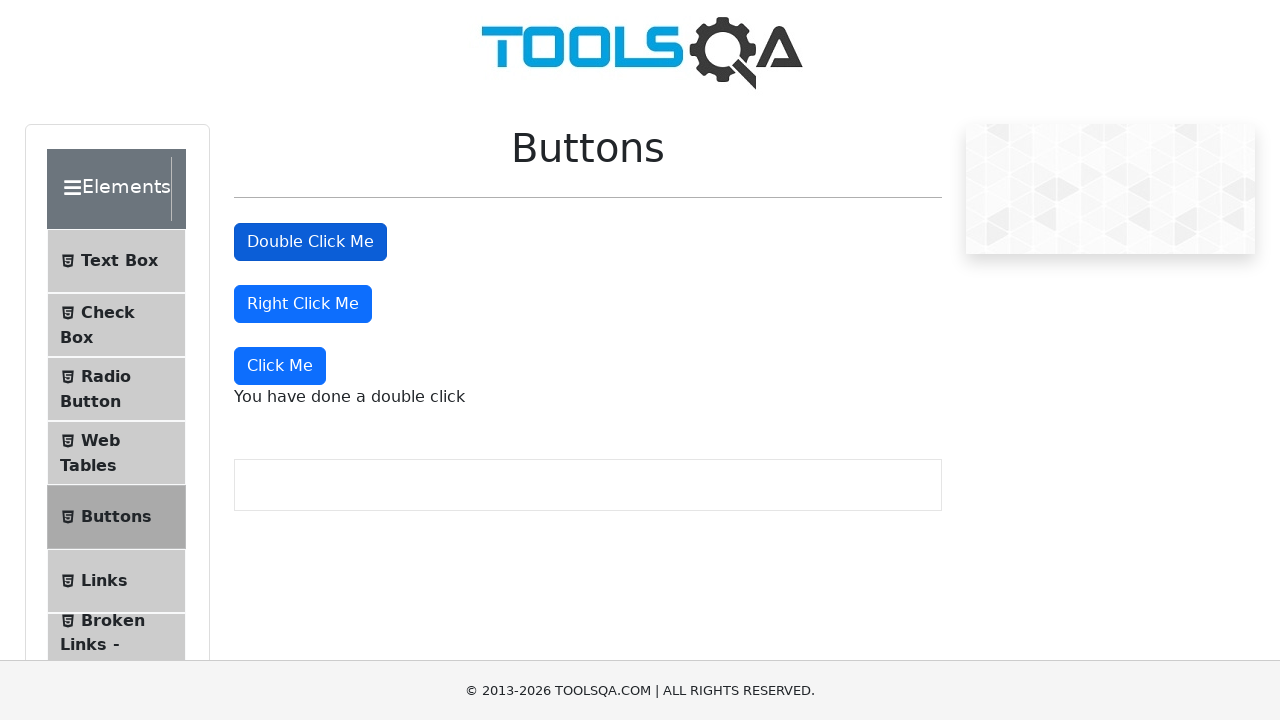